Tests dynamic loading functionality by clicking on Example 1, starting the loading process, waiting for hidden elements to appear, and verifying the loaded content appears correctly. Demonstrates both explicit and fluent wait patterns.

Starting URL: https://the-internet.herokuapp.com/dynamic_loading

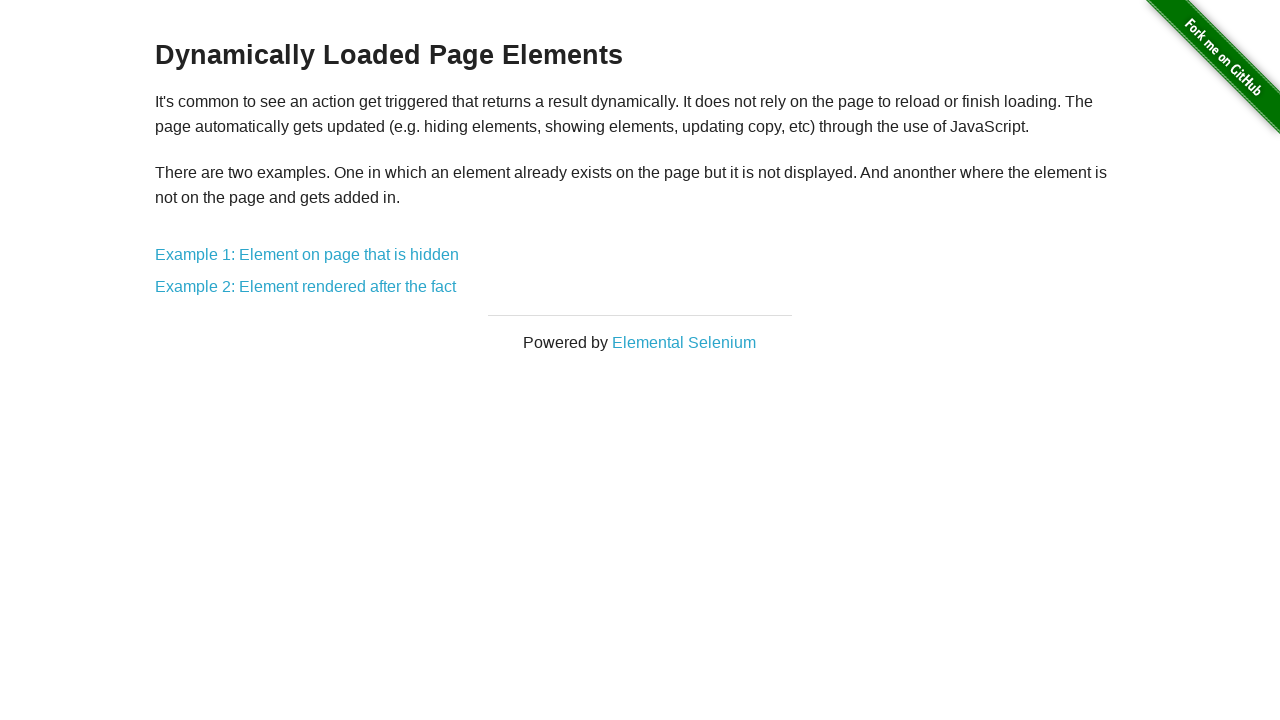

Clicked on Example 1: Element on page that is hidden link at (307, 255) on text=Example 1: Element on page that is hidden
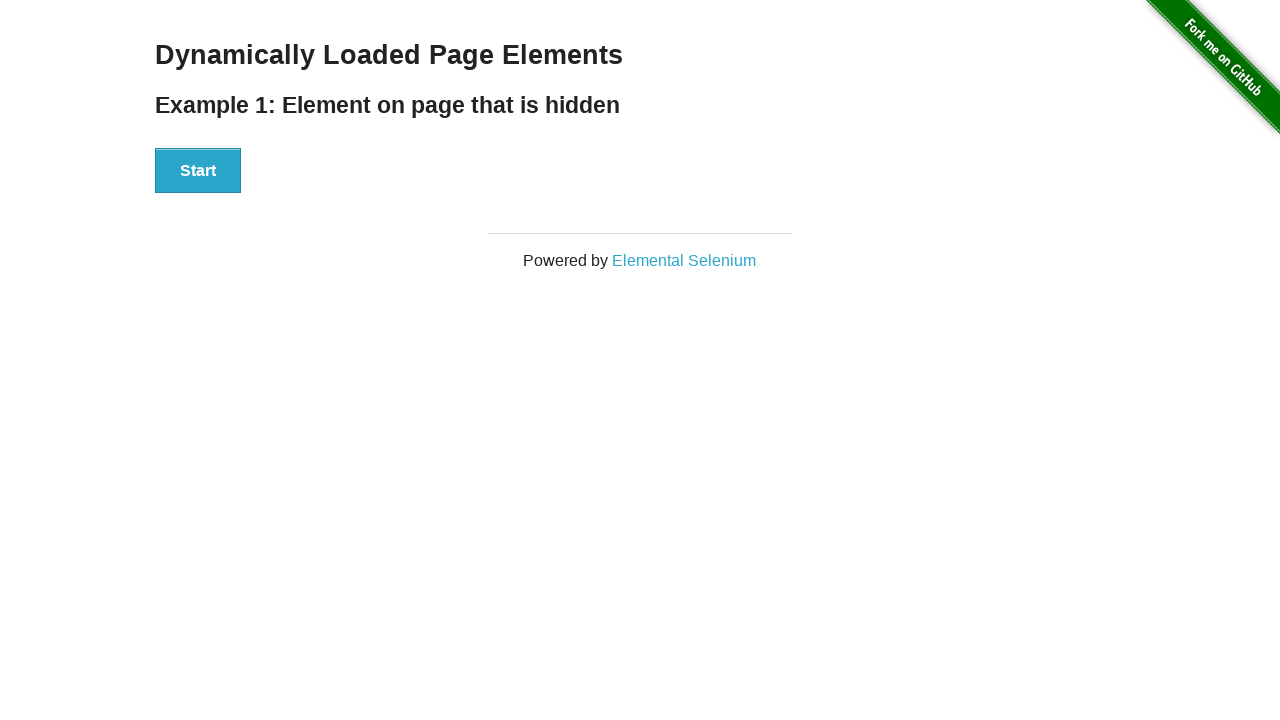

Start button became visible
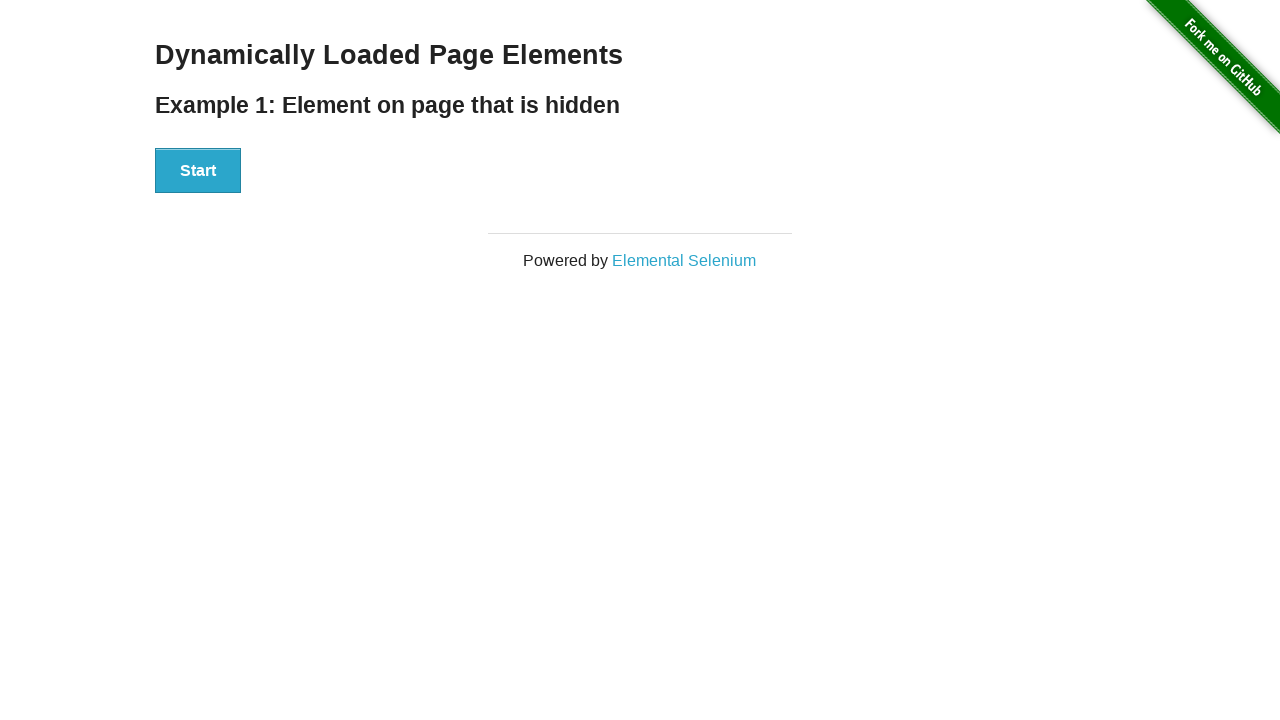

Clicked the Start button to initiate loading process at (198, 171) on div#start button
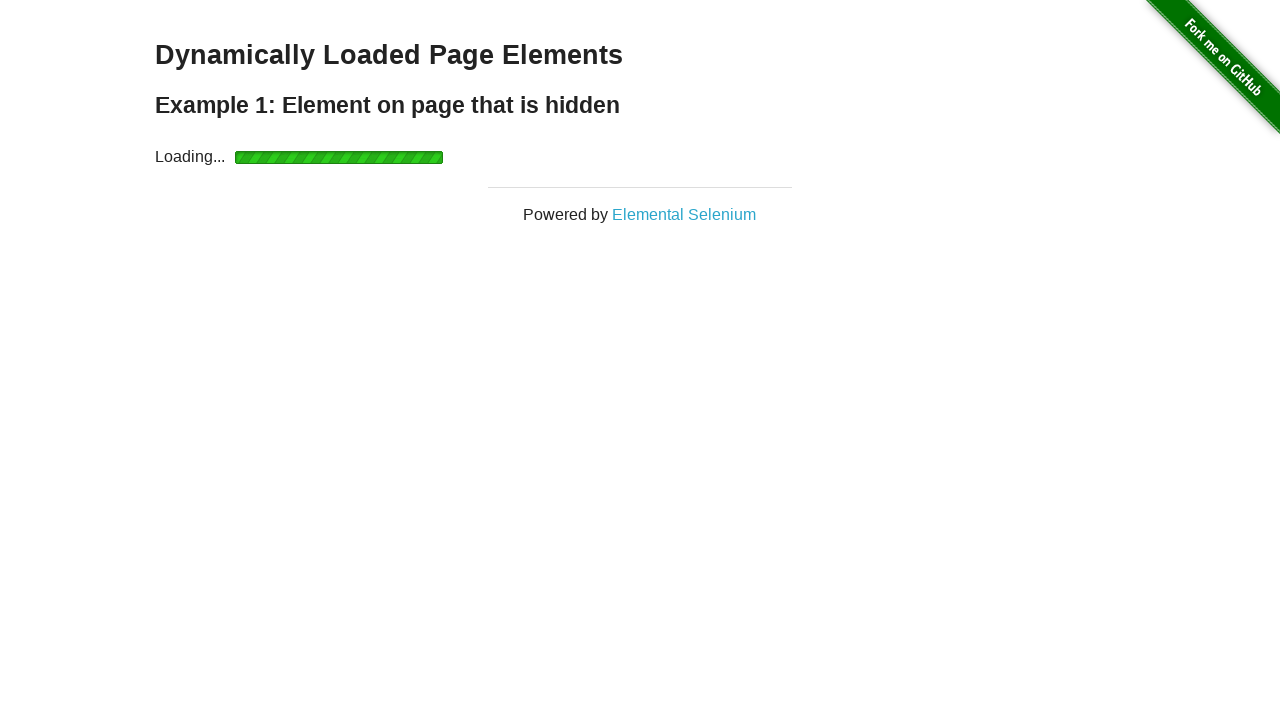

Finish text appeared after loading completed
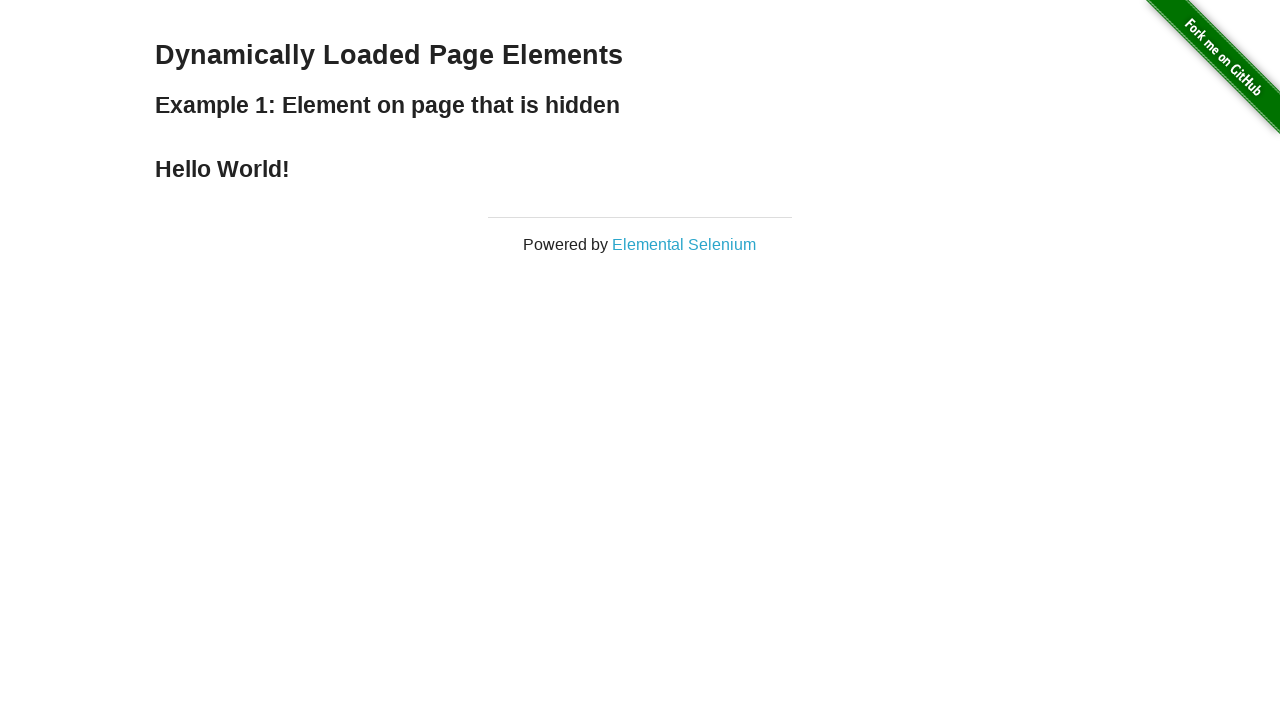

Navigated back to dynamic loading main page
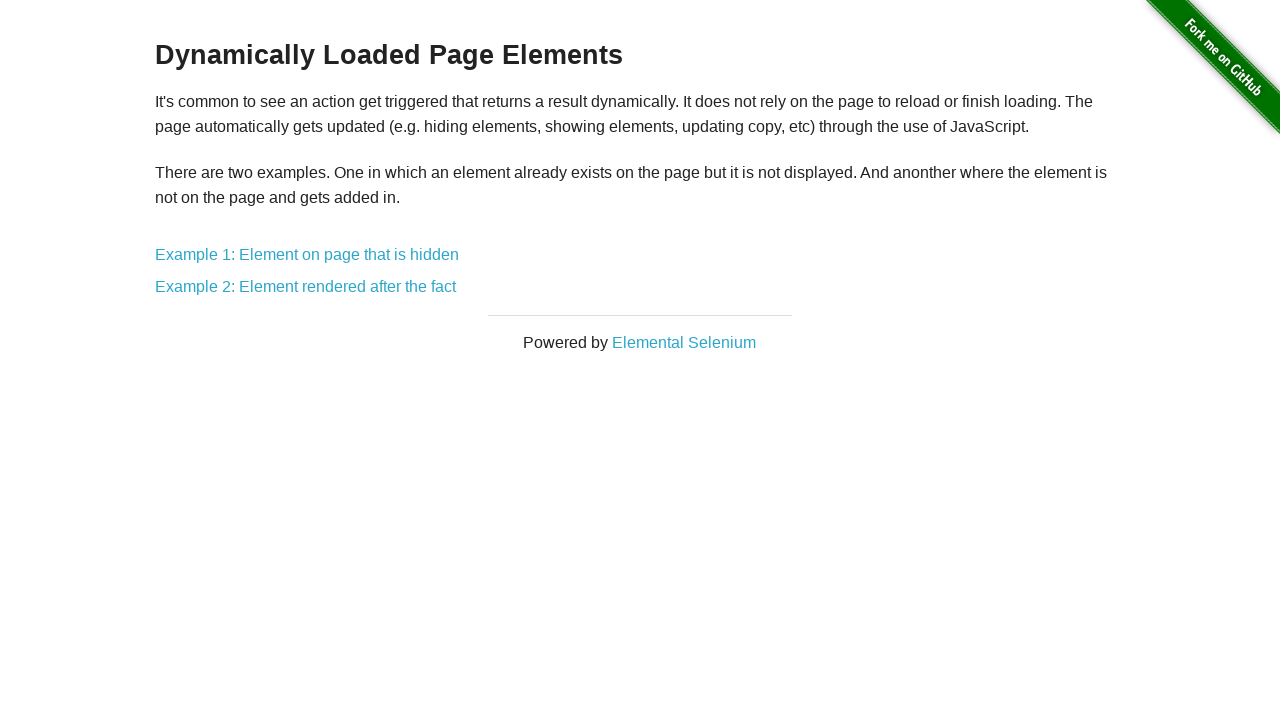

Example 1 link became visible again on main page
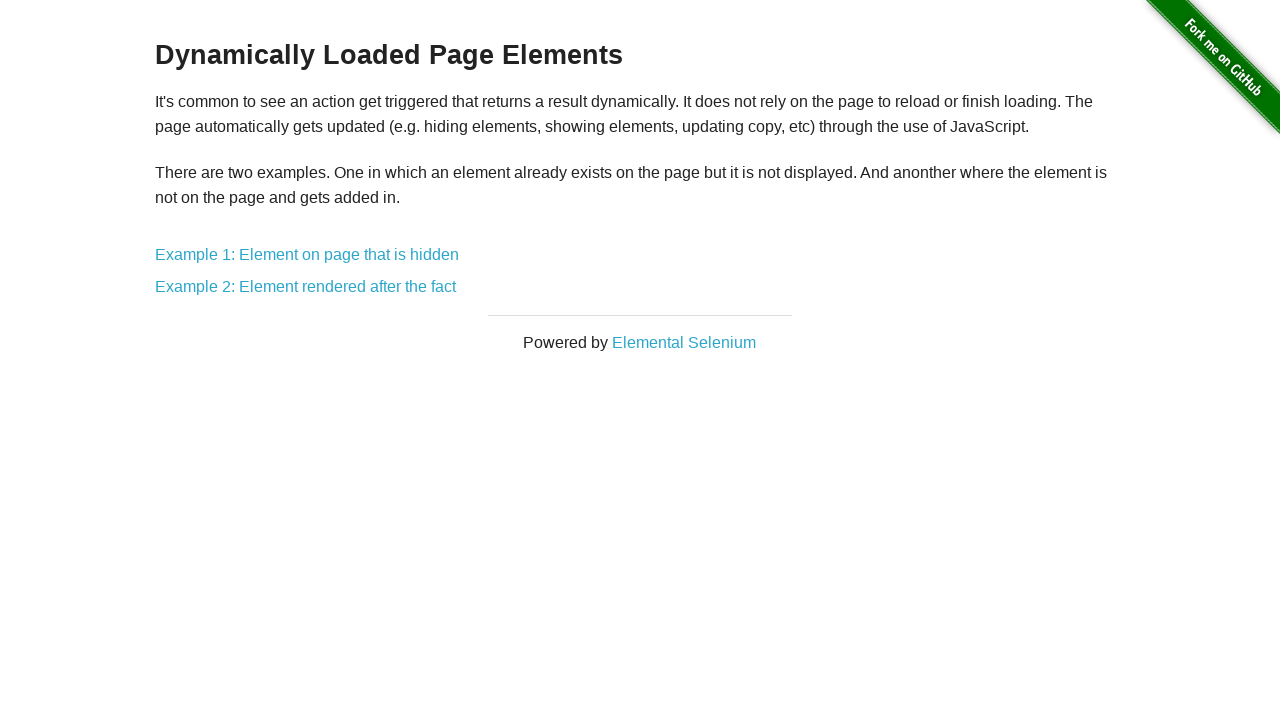

Clicked on Example 1 link for the second time at (307, 255) on text=Example 1: Element on page that is hidden
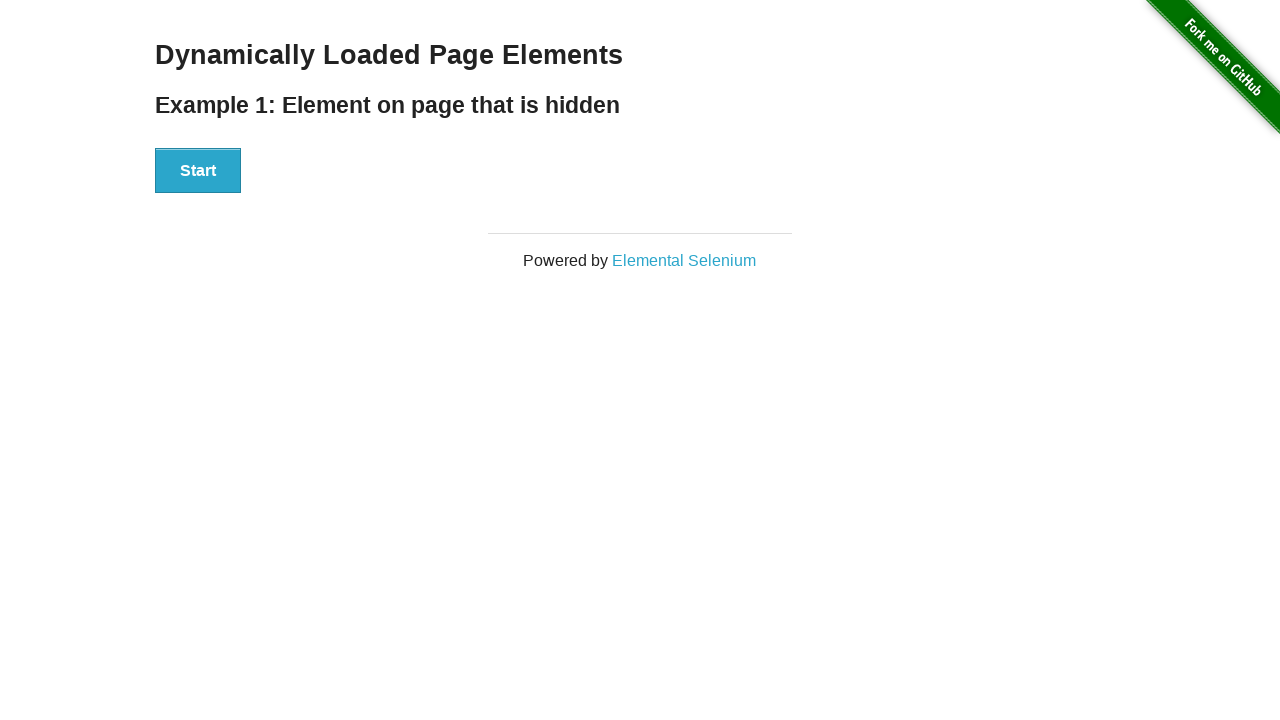

Start button became visible on second iteration
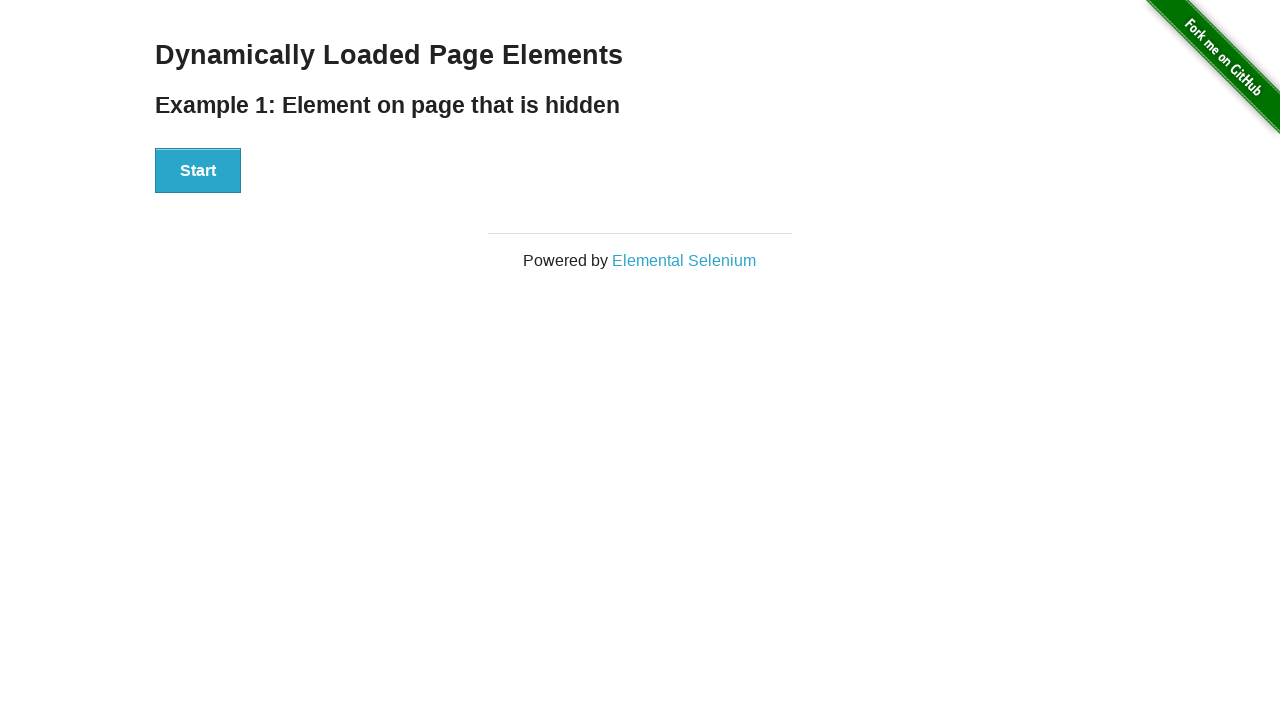

Clicked the Start button again to restart loading process at (198, 171) on div#start button
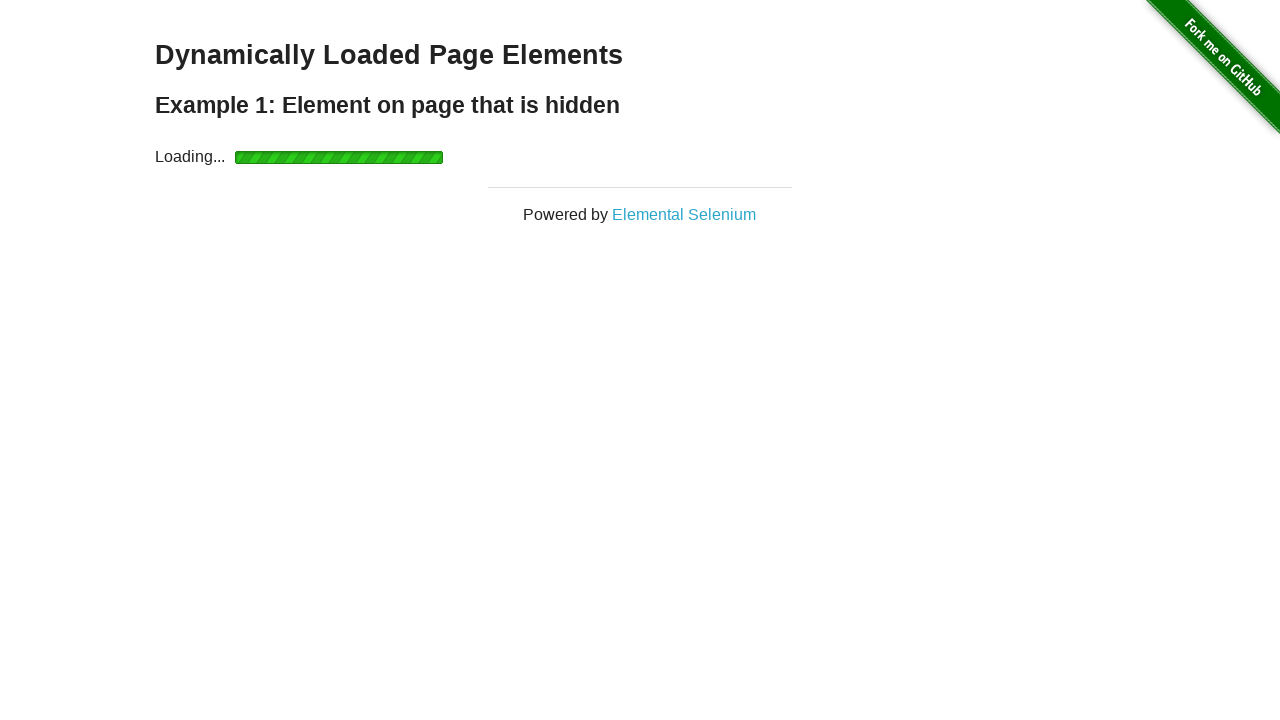

Finish text appeared again after second loading completed, demonstrating fluent wait pattern
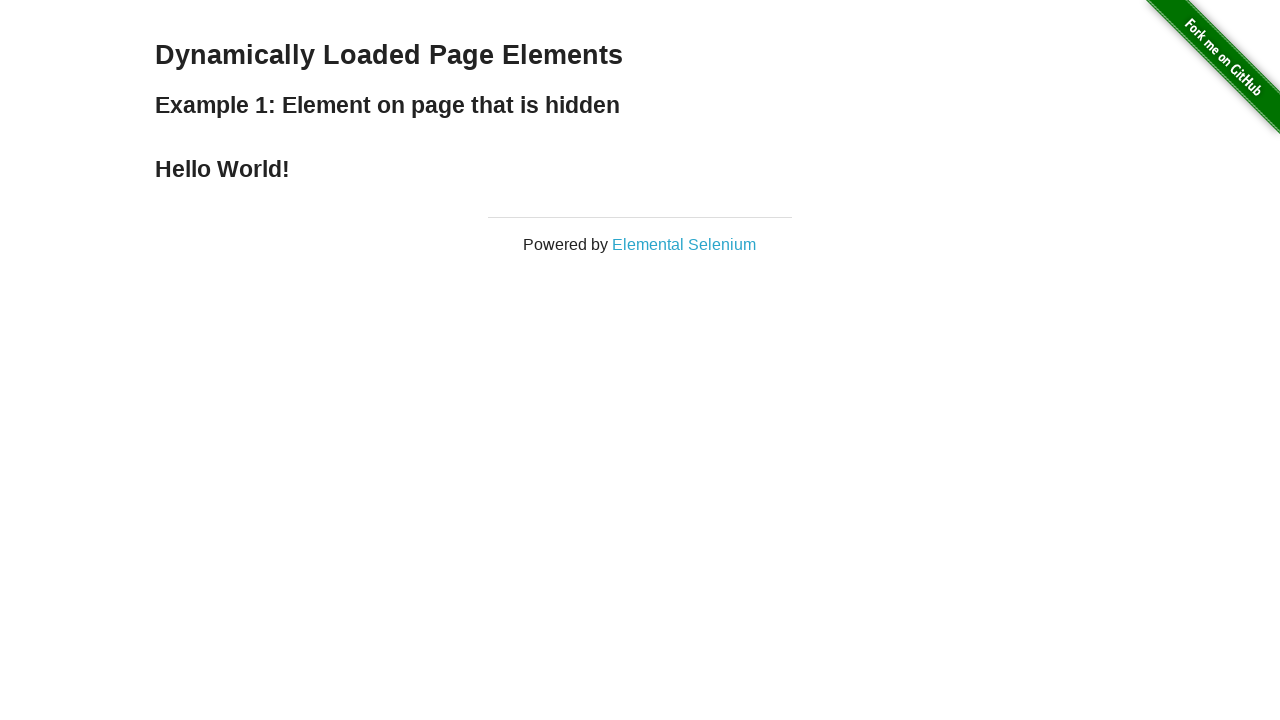

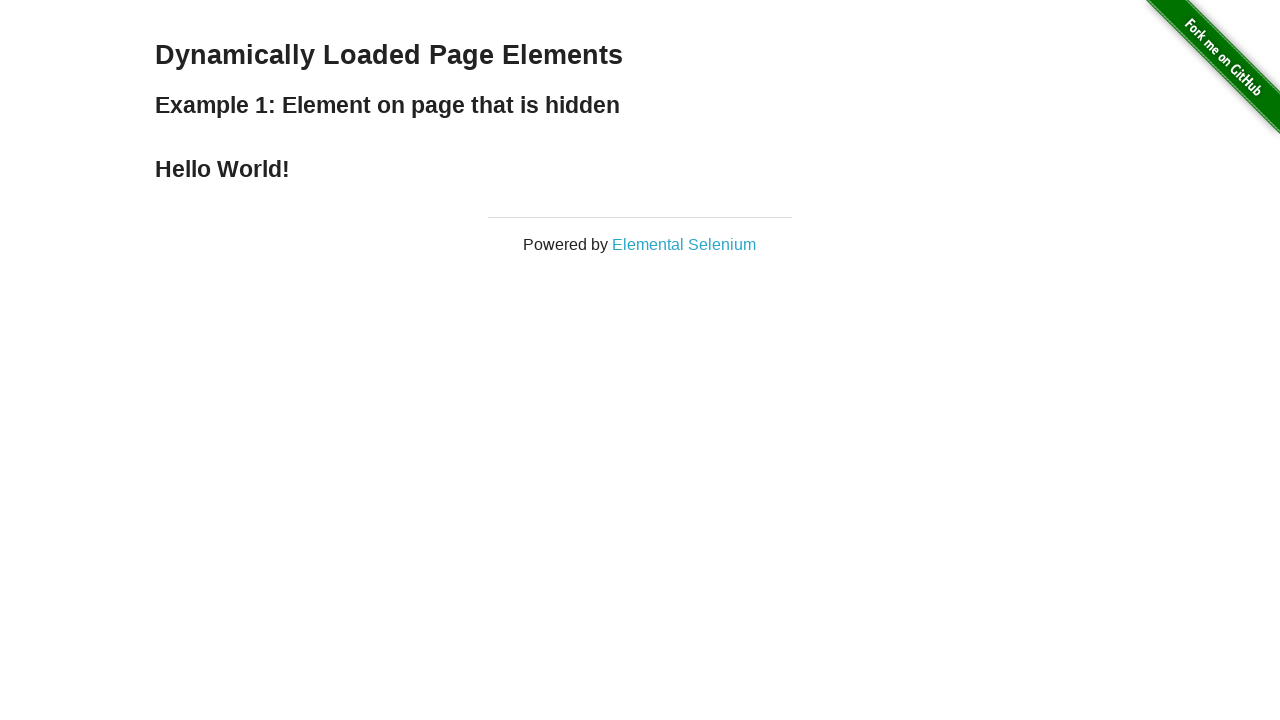